Navigates to example.com, finds a link element, and clicks on it to demonstrate ElementHandle usage

Starting URL: https://example.com

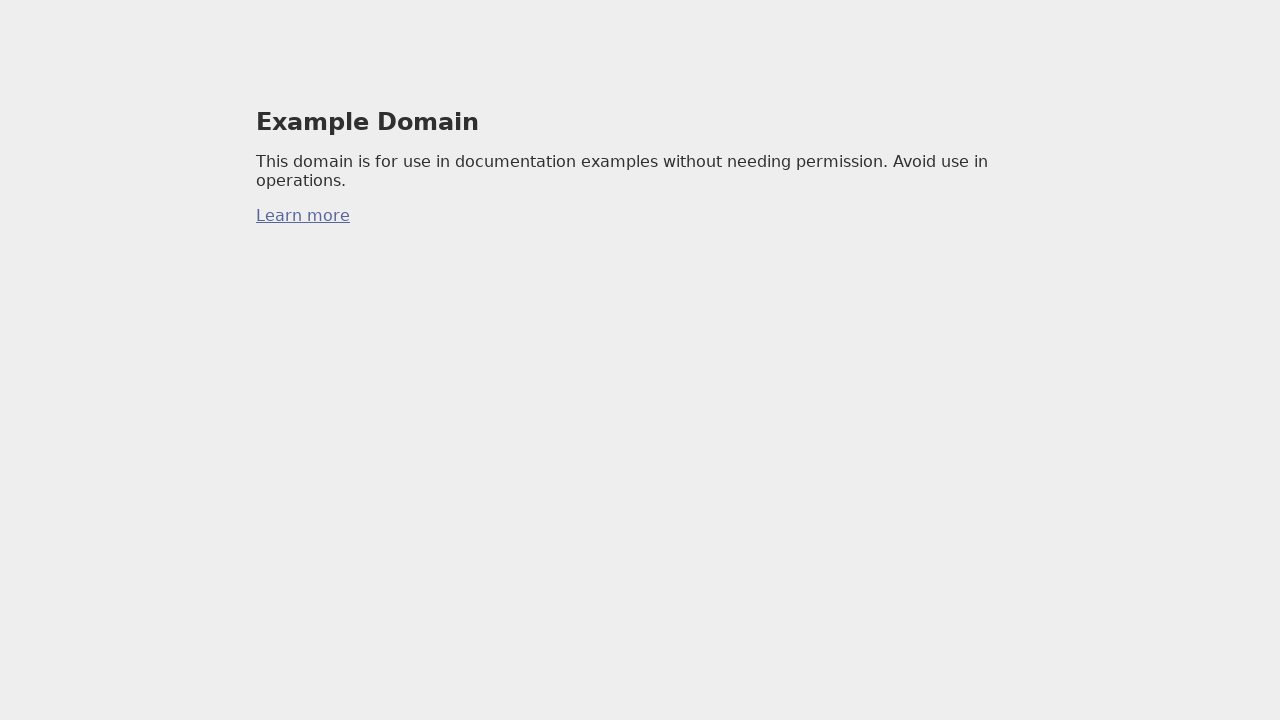

Found first anchor element on example.com
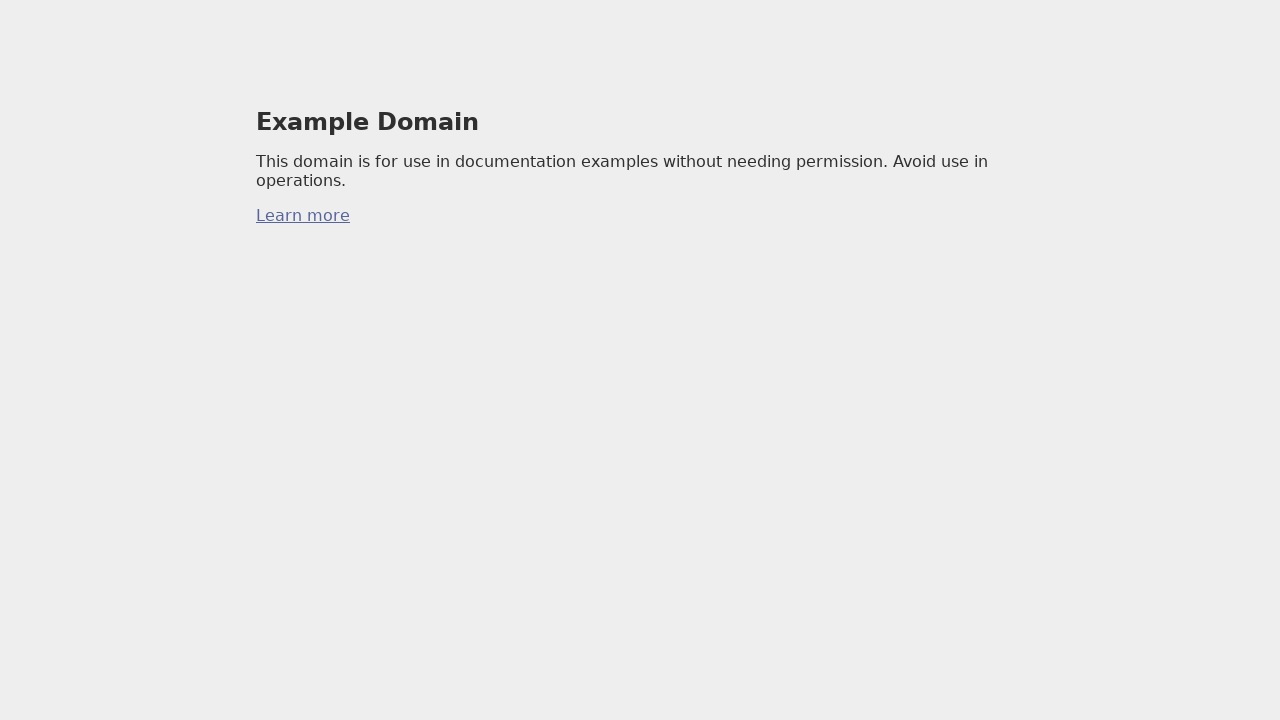

Clicked the anchor element
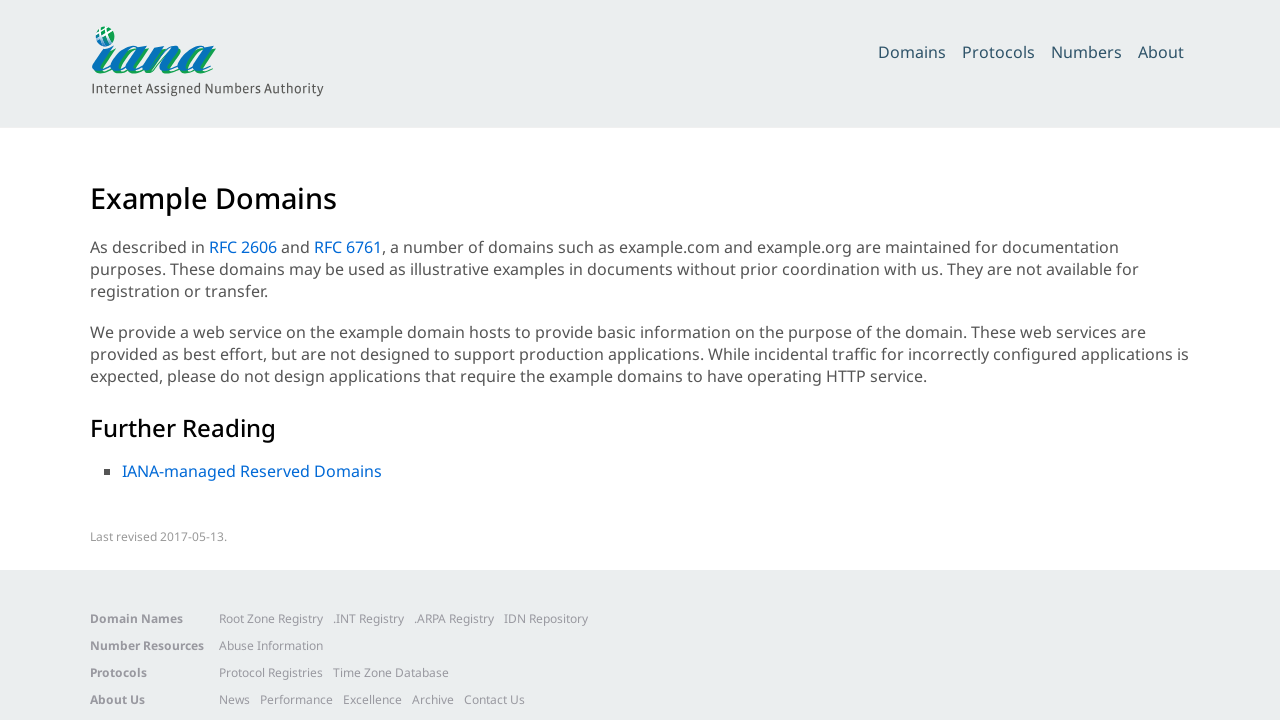

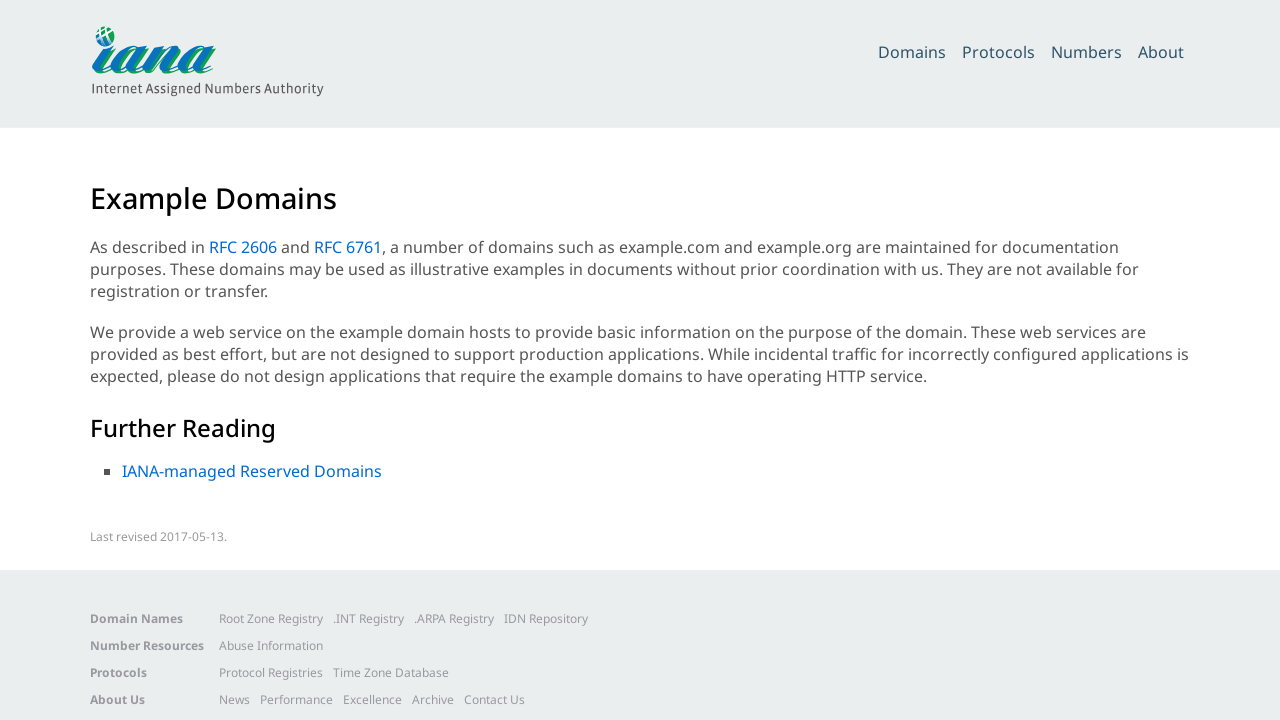